Navigates to login page and verifies password field accepts input

Starting URL: https://cannatrader-frontend.vercel.app/home

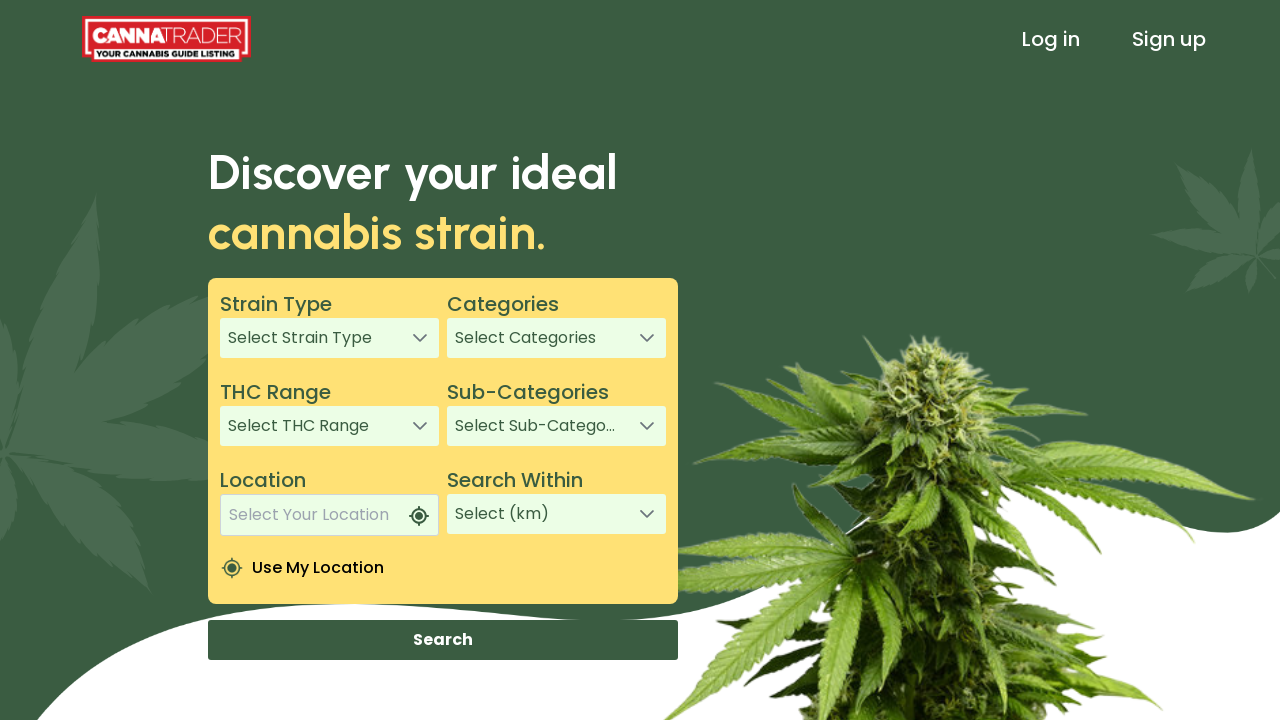

Clicked sign in link in header at (1051, 39) on xpath=/html/body/app-root/app-header/div[1]/header/div[3]/a[1]
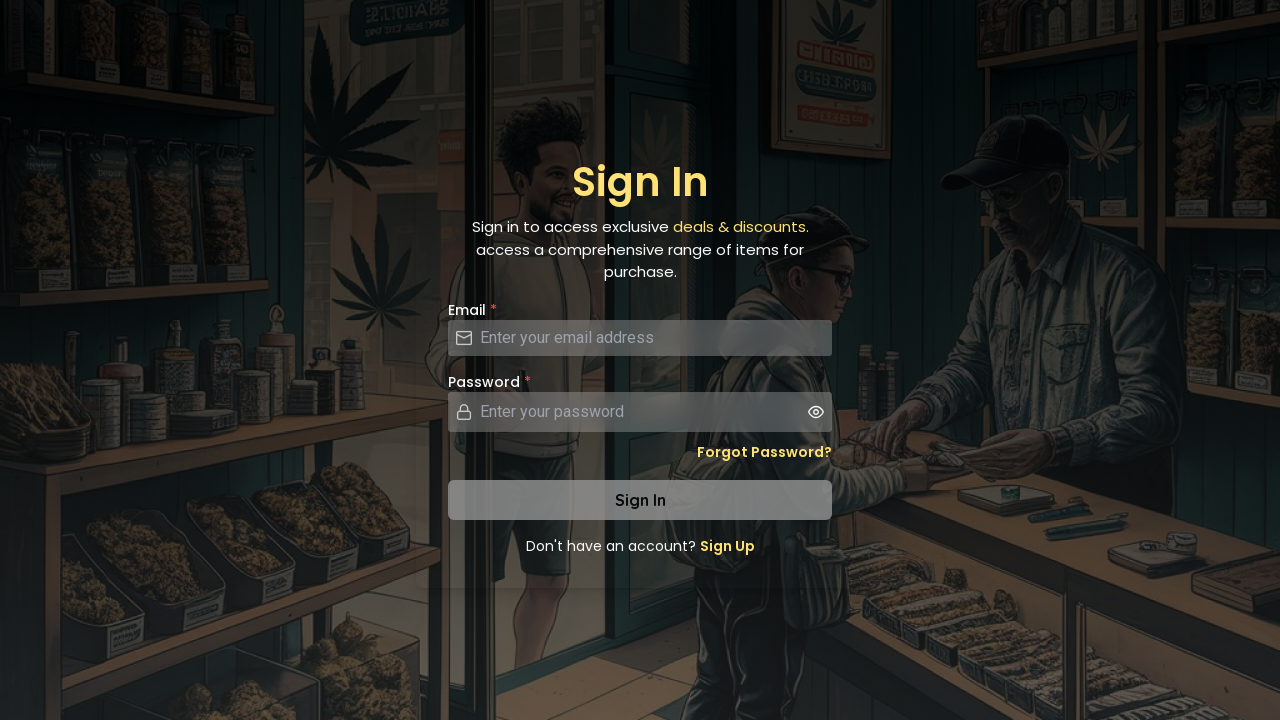

Filled password field with 'password123' on input[placeholder='Enter your password']
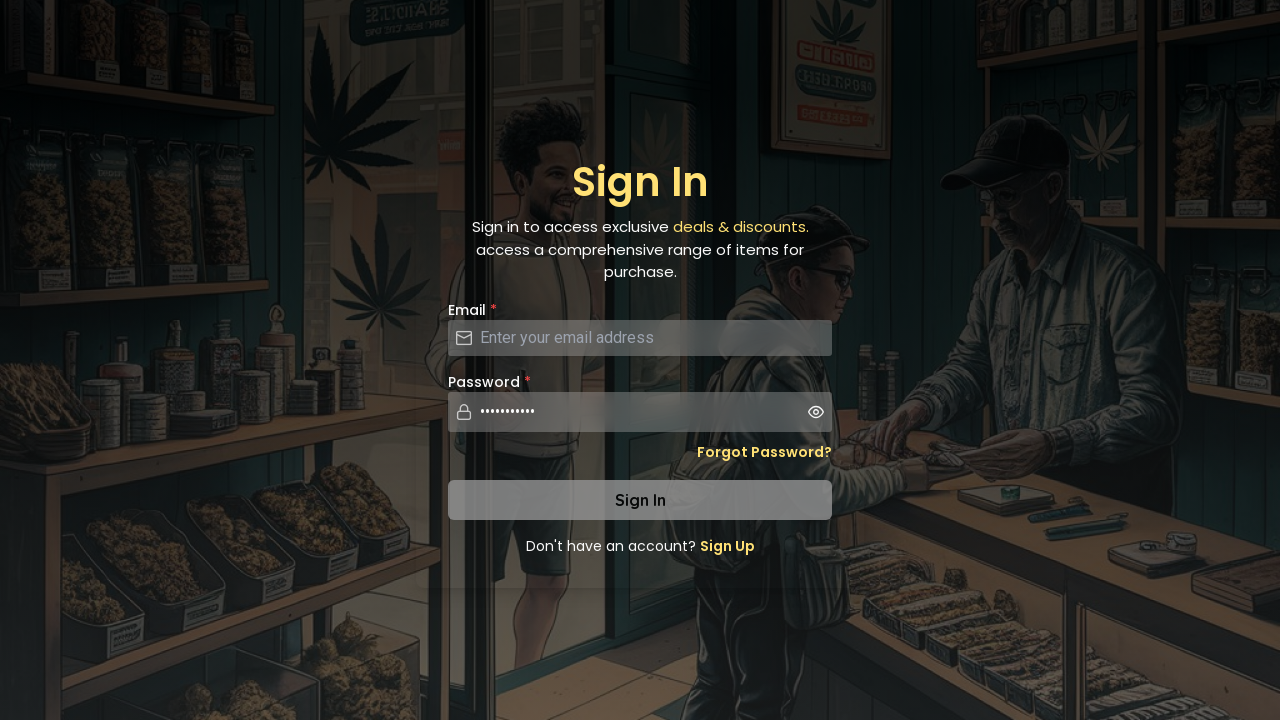

Verified password field contains 'password123'
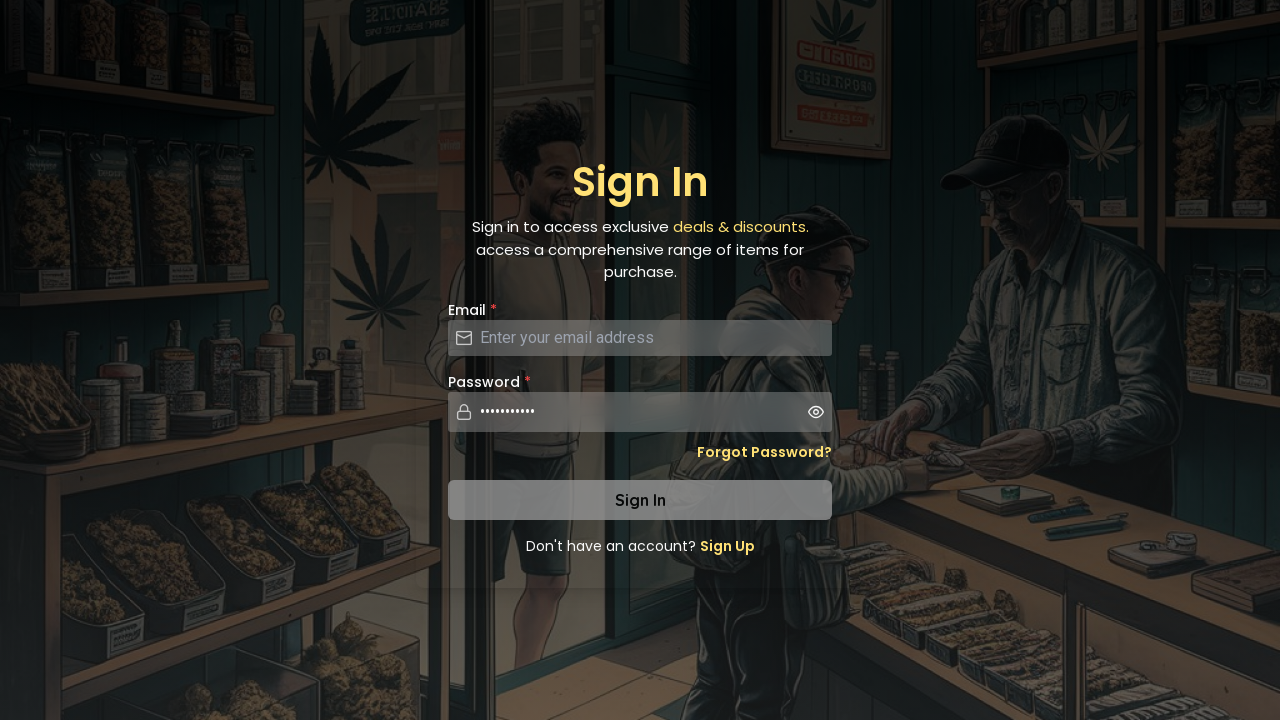

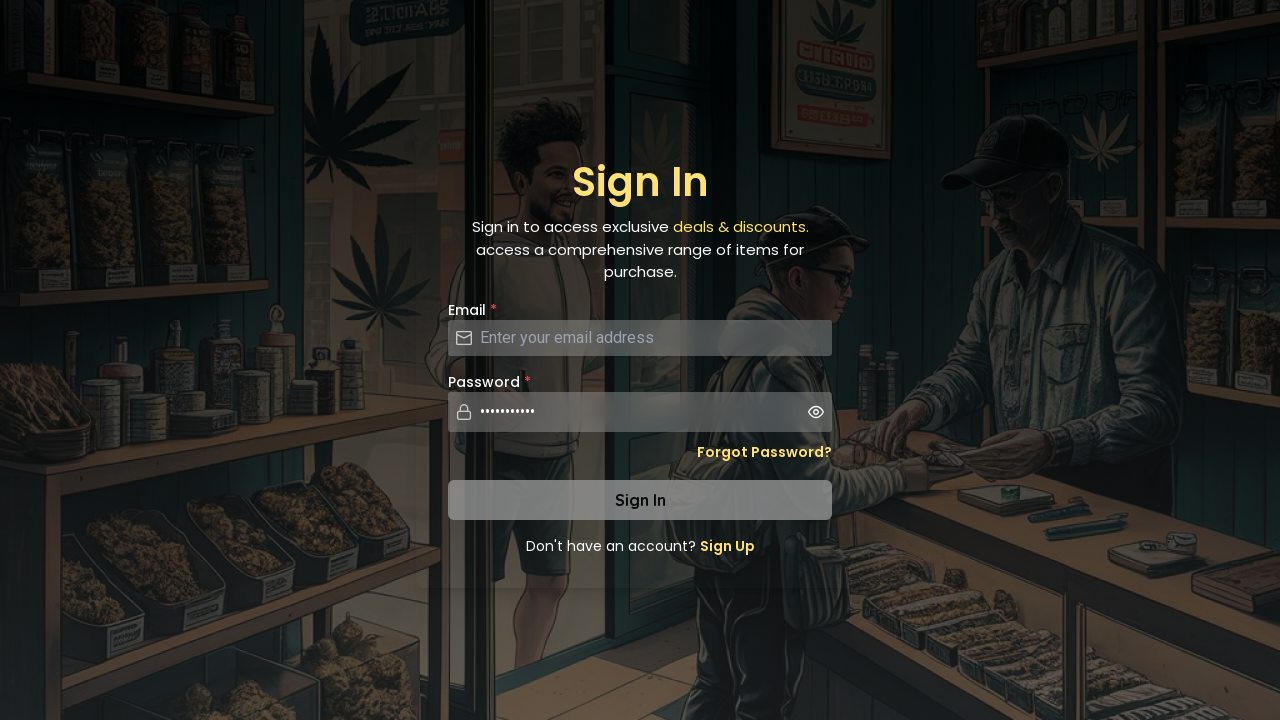